Tests a practice form submission by filling in name, email, password, selecting gender, choosing a radio option, entering birthday, and submitting the form

Starting URL: https://rahulshettyacademy.com/angularpractice/

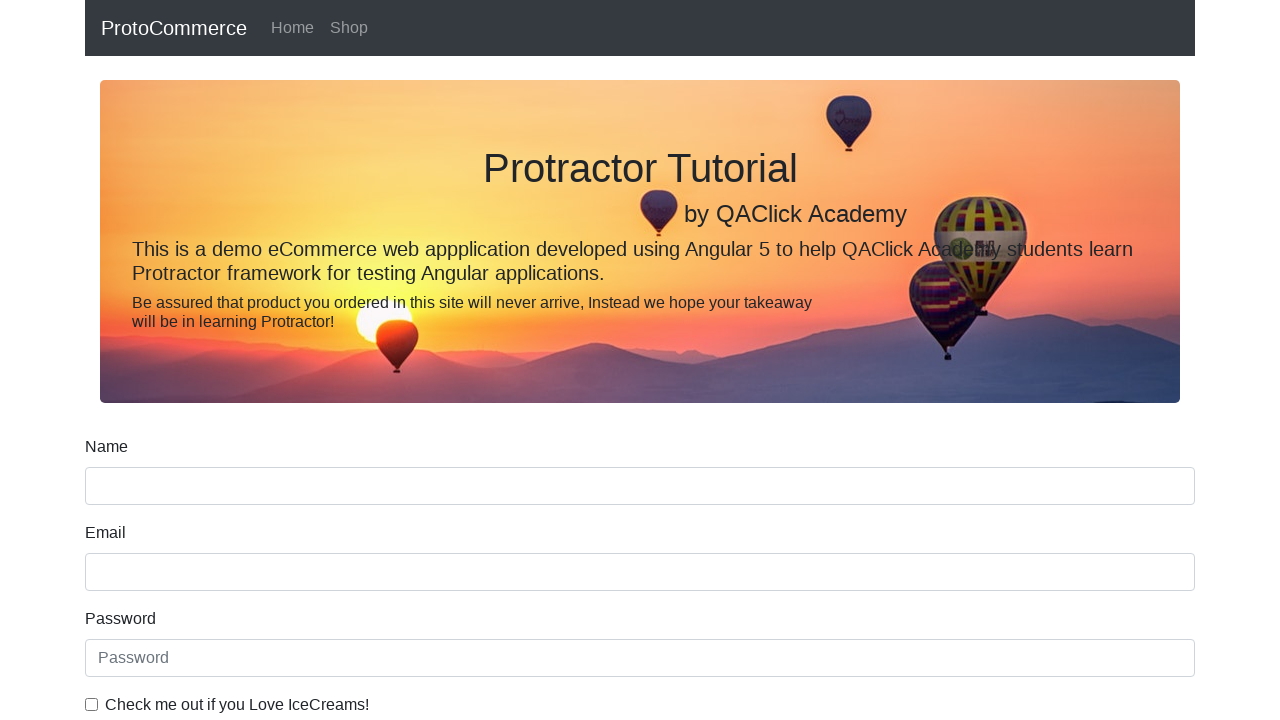

Filled name field with 'Dnyan' on input[name='name']
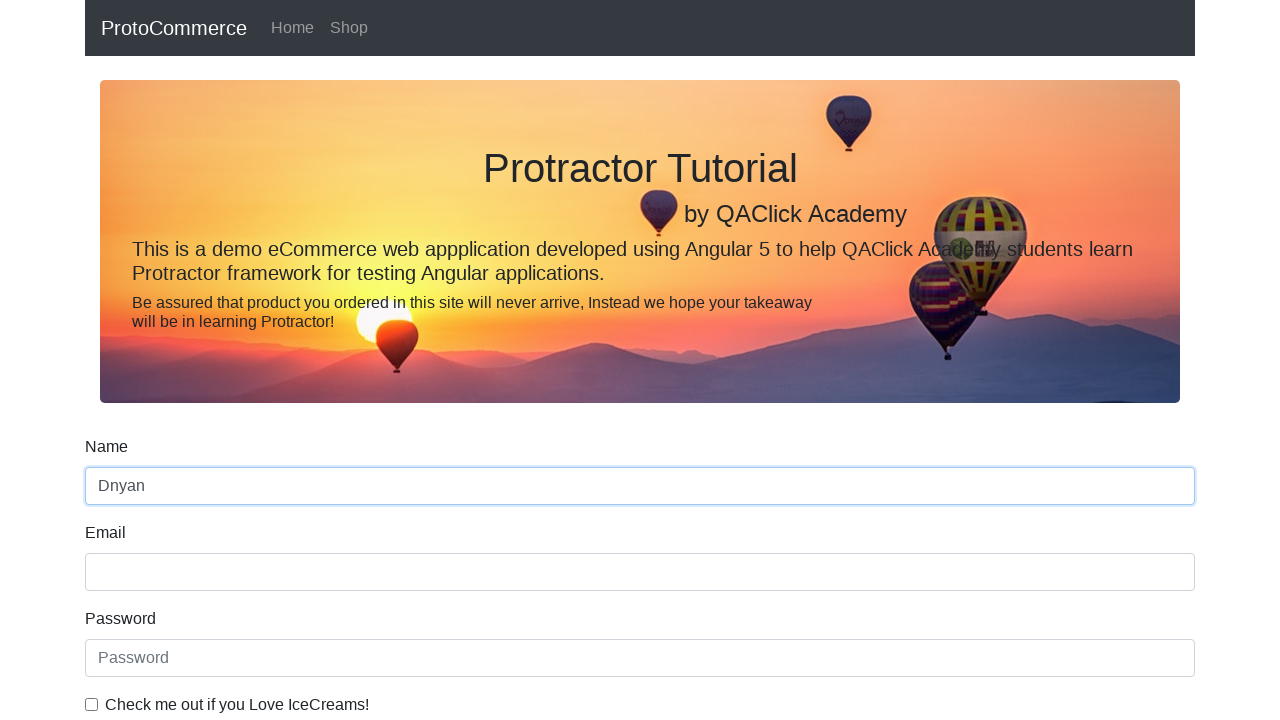

Filled email field with 'test@gmail.com' on input[name='email']
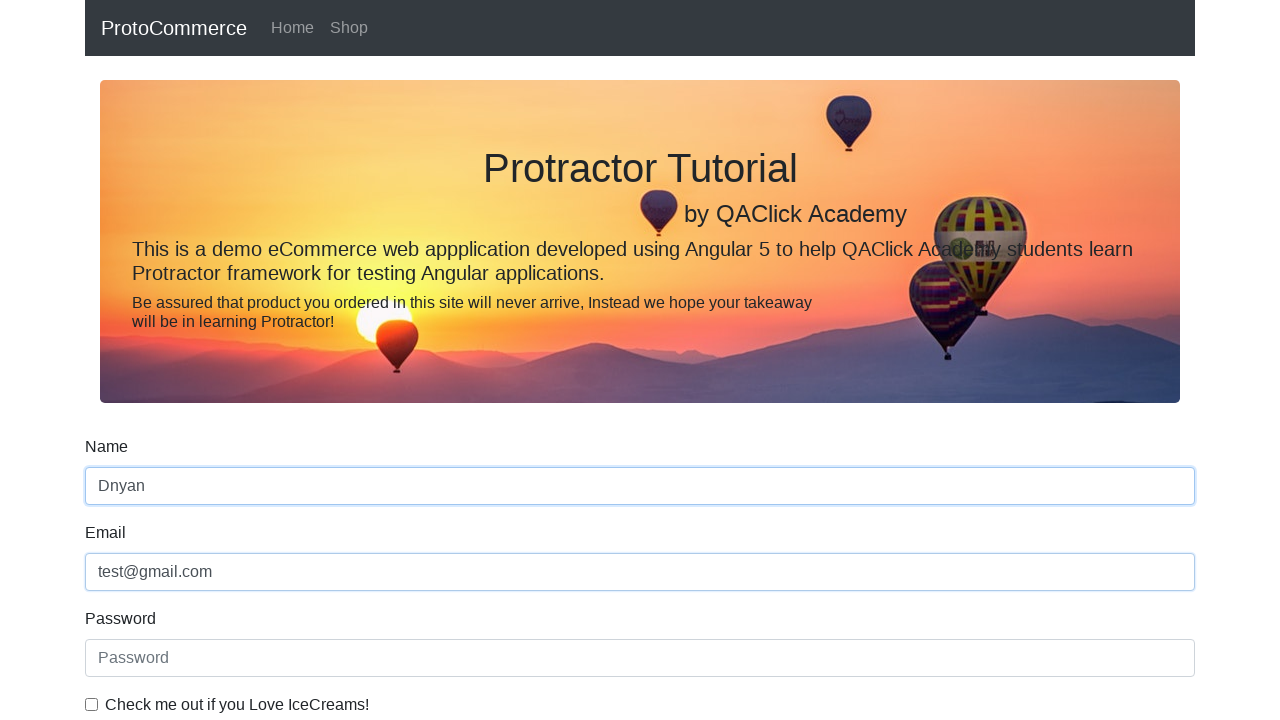

Filled password field with '1234' on #exampleInputPassword1
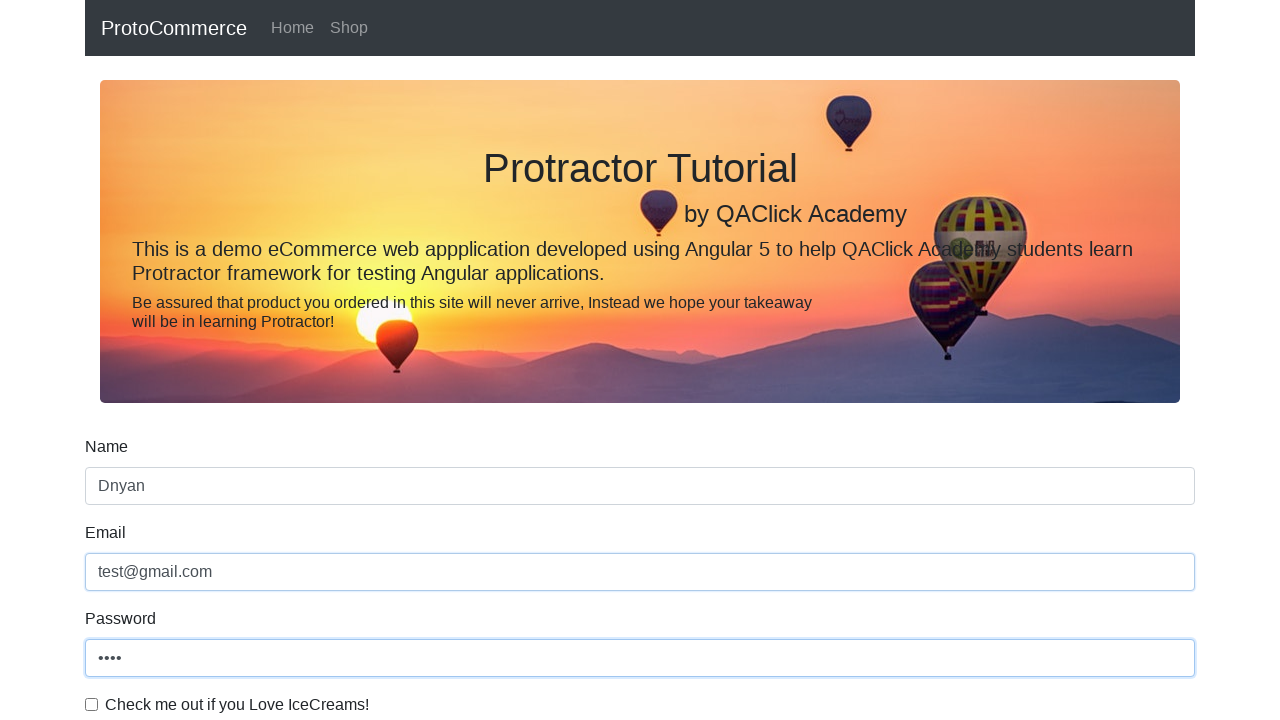

Clicked checkbox to accept terms at (92, 704) on #exampleCheck1
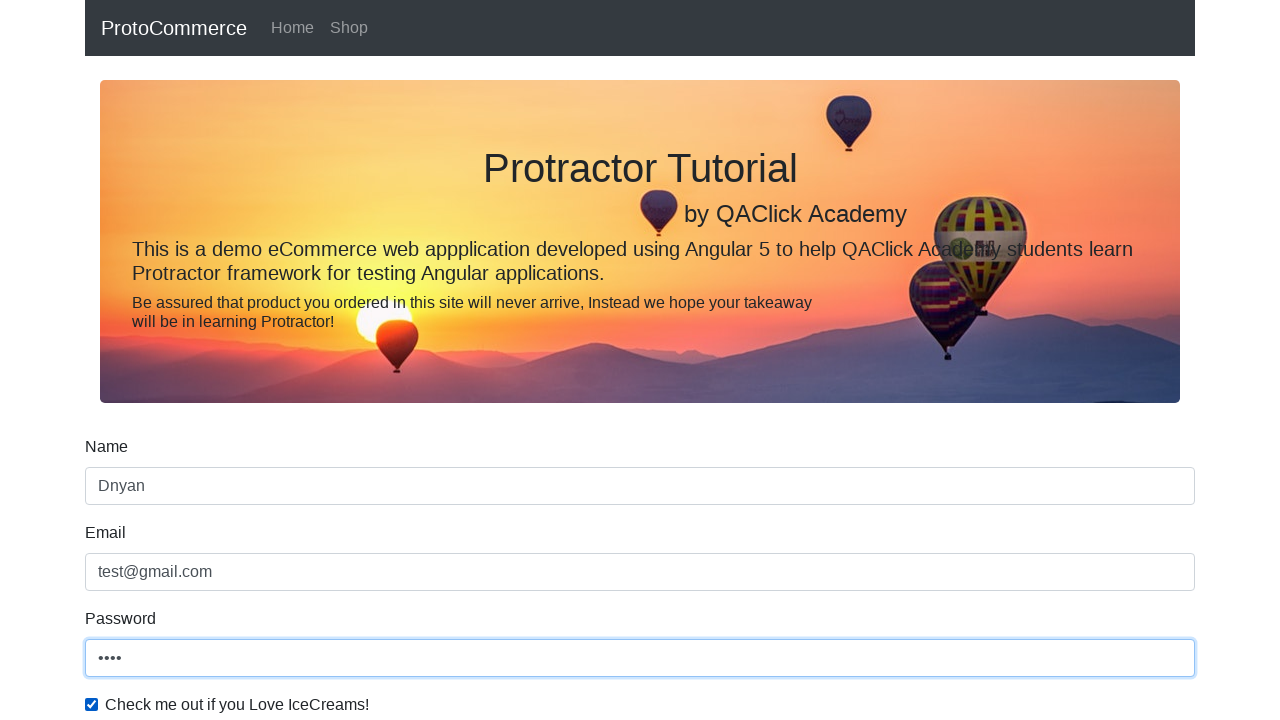

Selected gender option (Male) from dropdown on #exampleFormControlSelect1
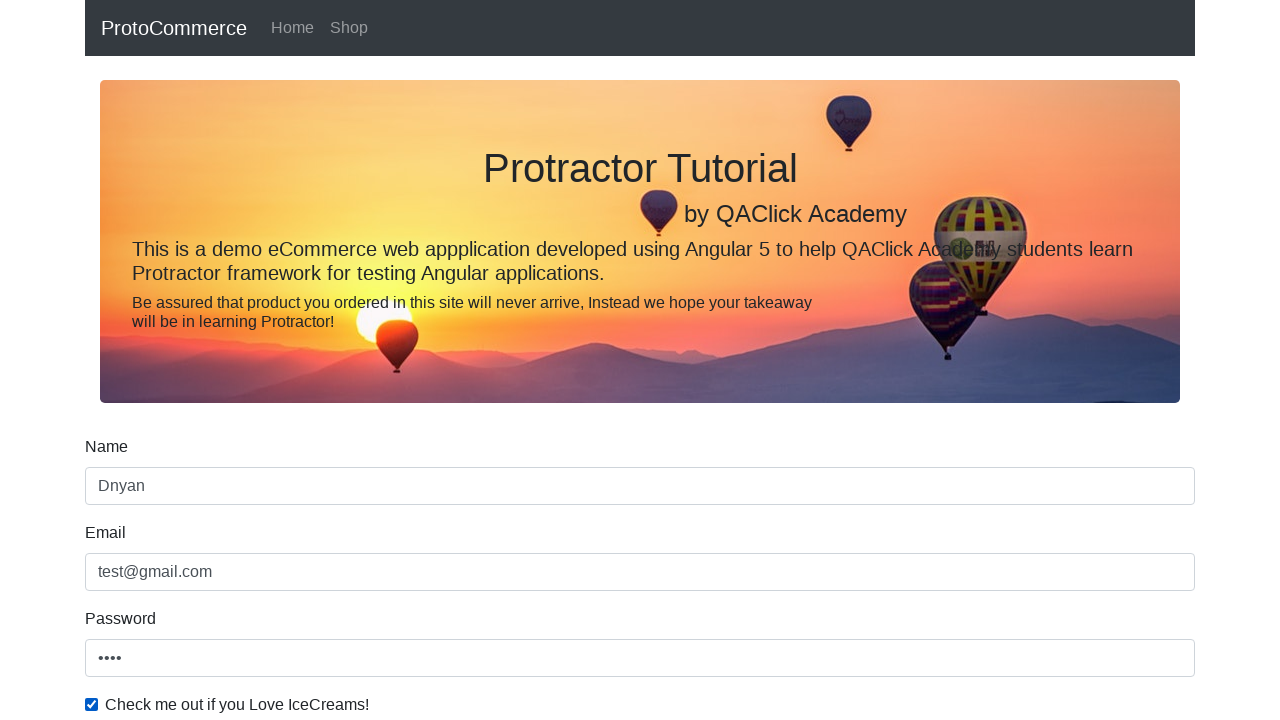

Clicked radio button for employment status at (238, 360) on #inlineRadio1
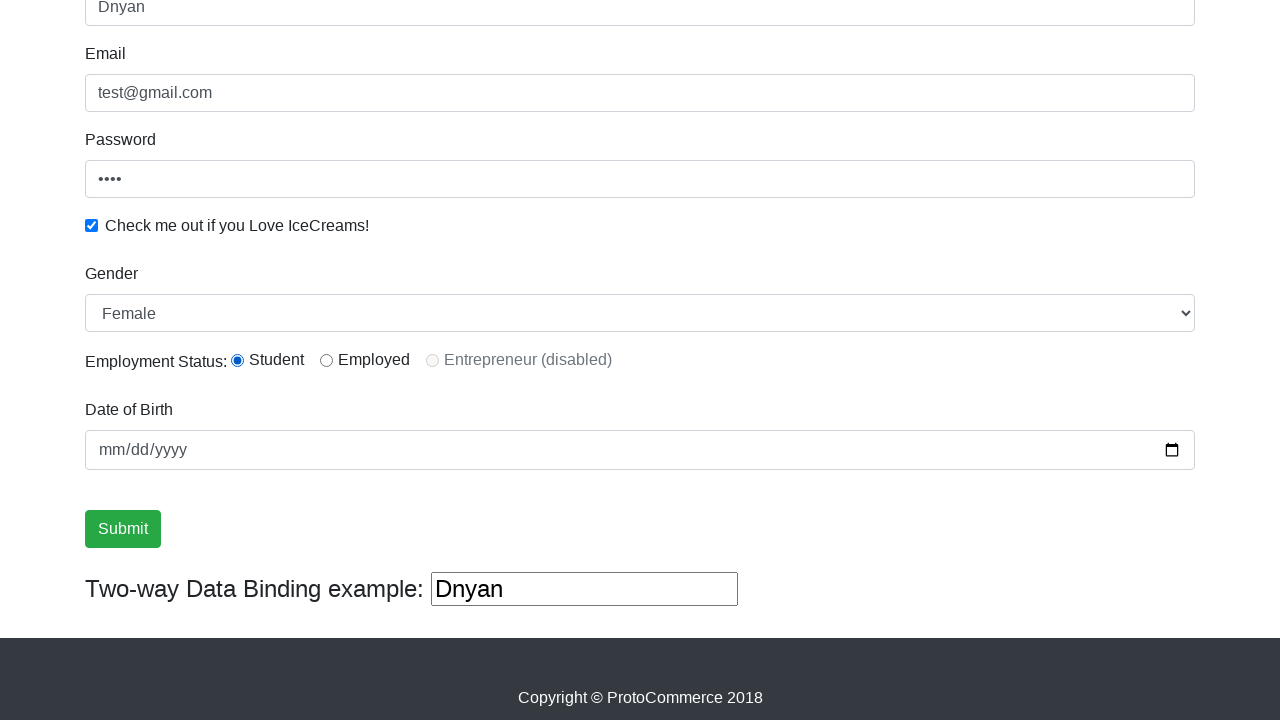

Filled birthday field with '1996-12-31' on input[name='bday']
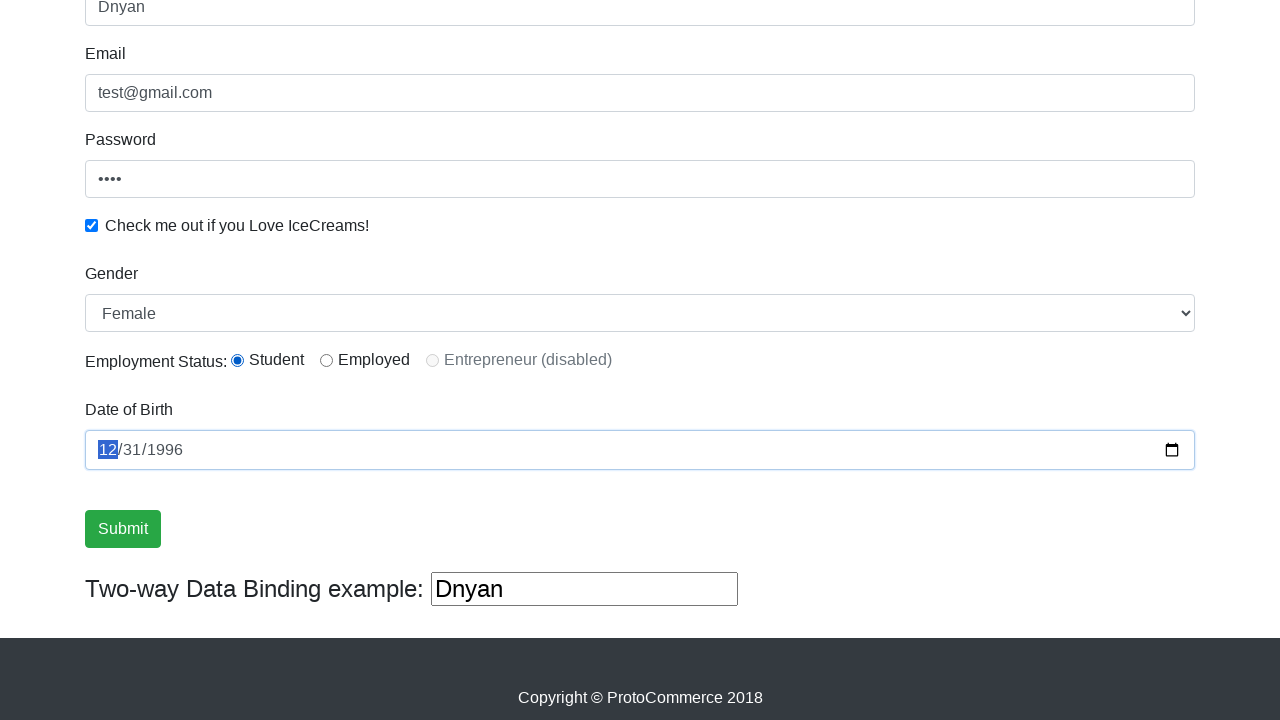

Clicked submit button to submit the form at (123, 529) on input[value='Submit']
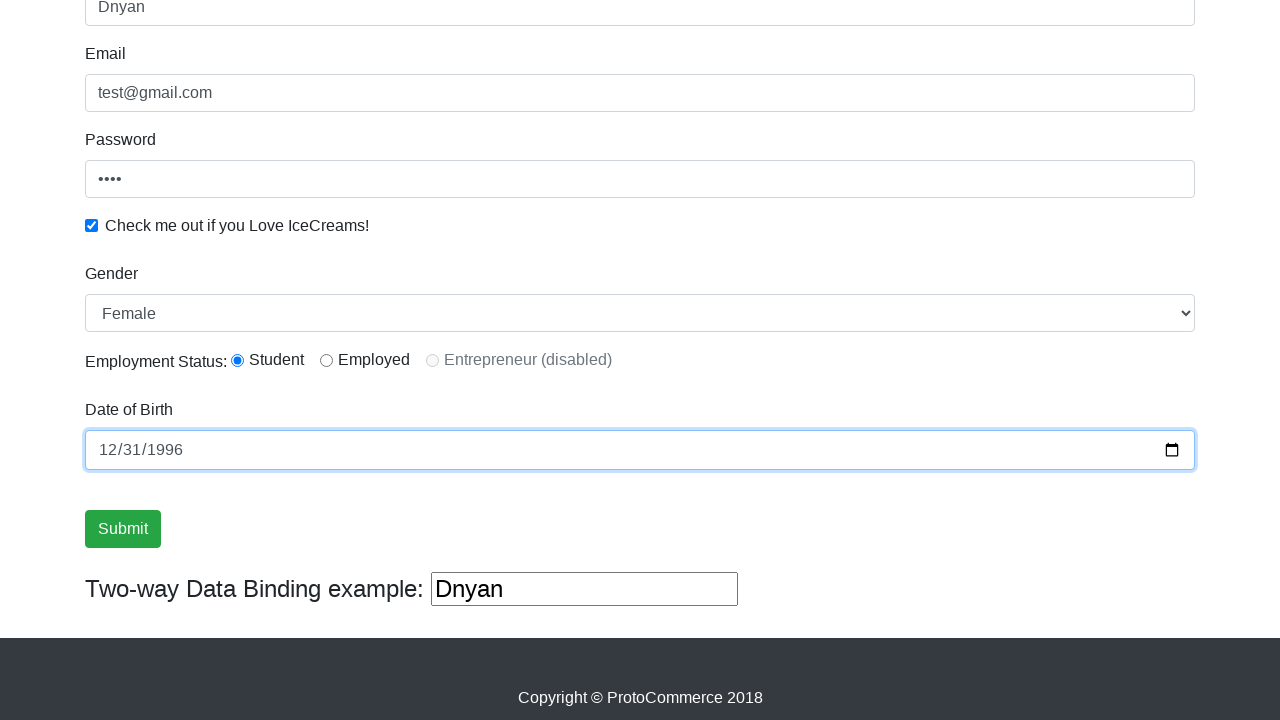

Success message appeared confirming form submission
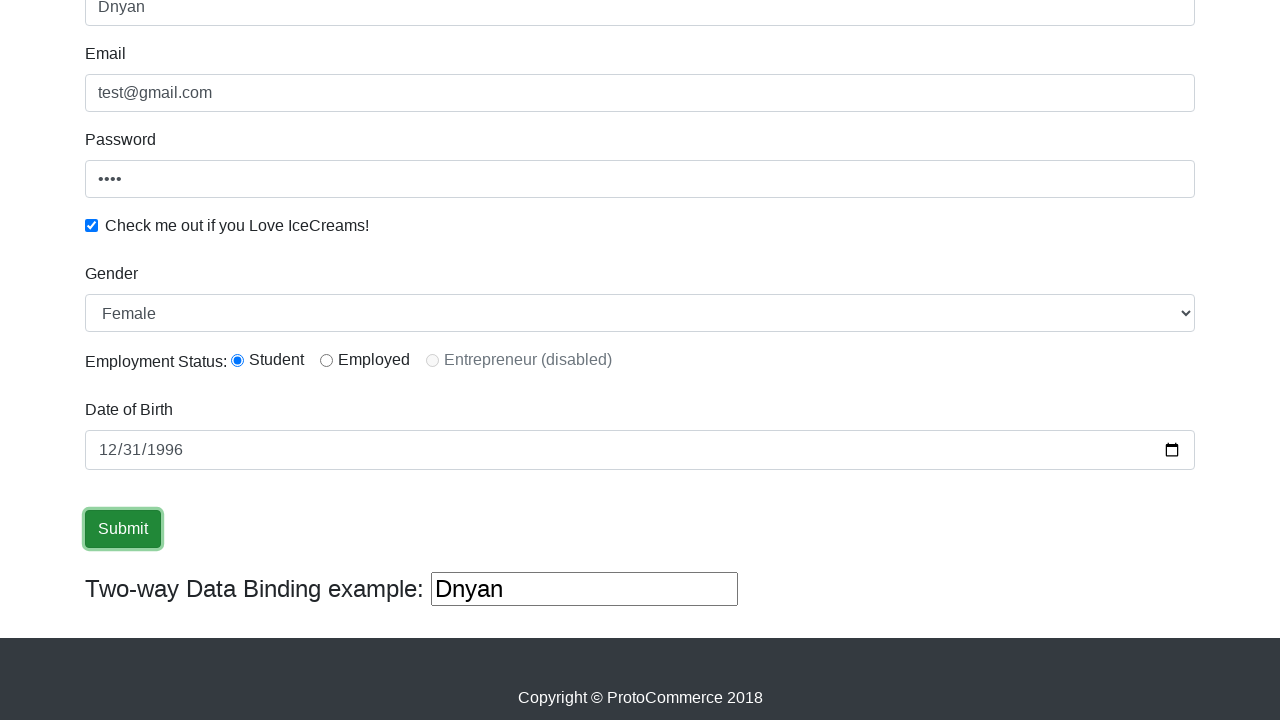

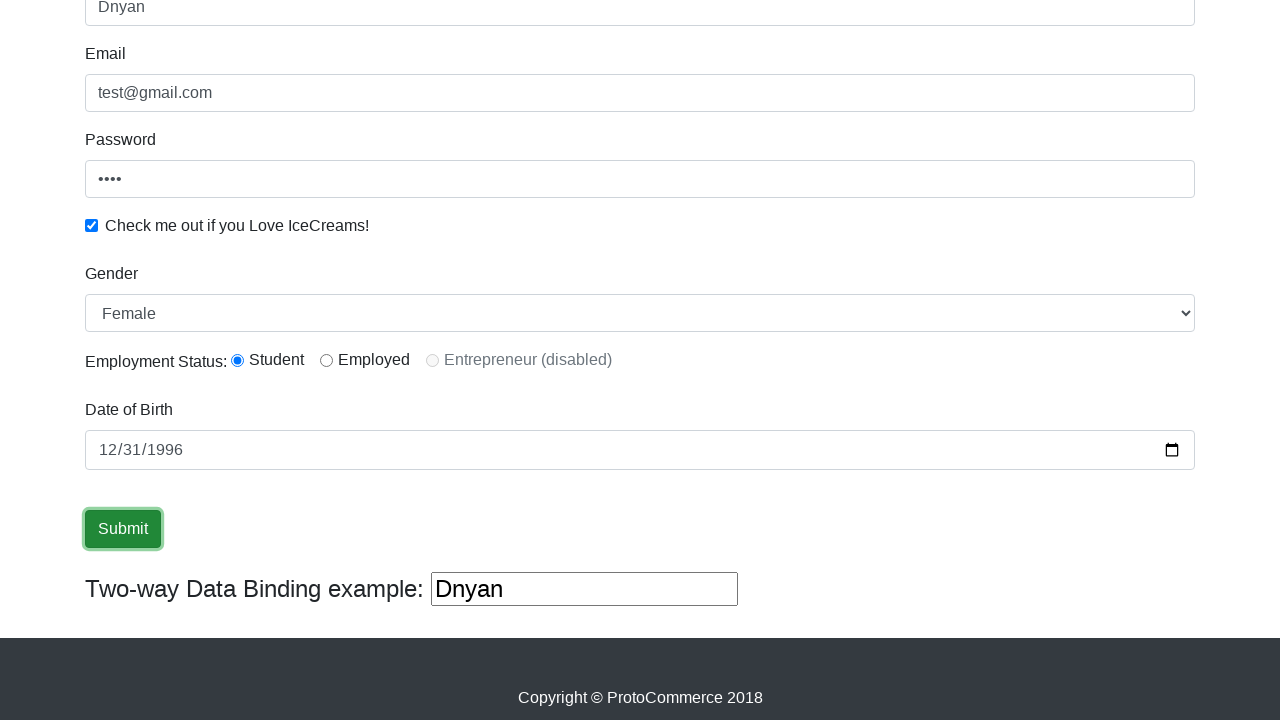